Tests clicking a prompt button, enters a number in the prompt, accepts it, and verifies the response contains the entered value

Starting URL: https://kristinek.github.io/site/examples/alerts_popups

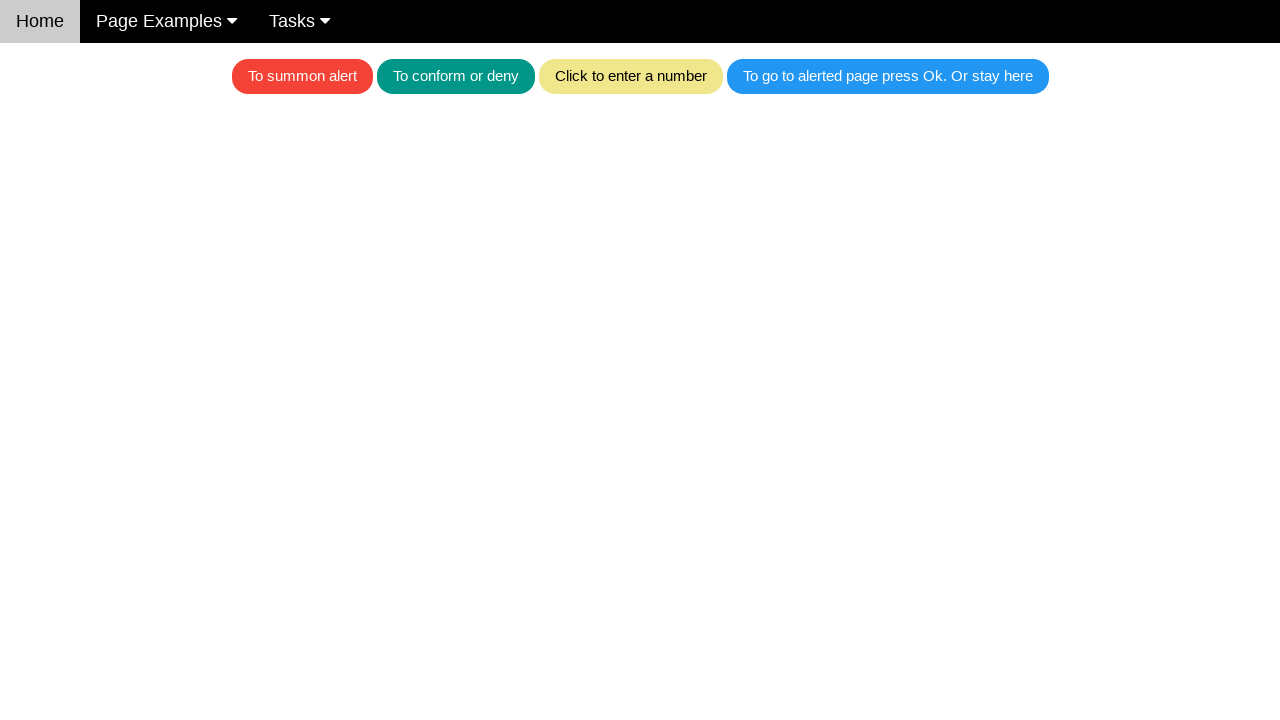

Set up dialog handler to accept prompt with value '5'
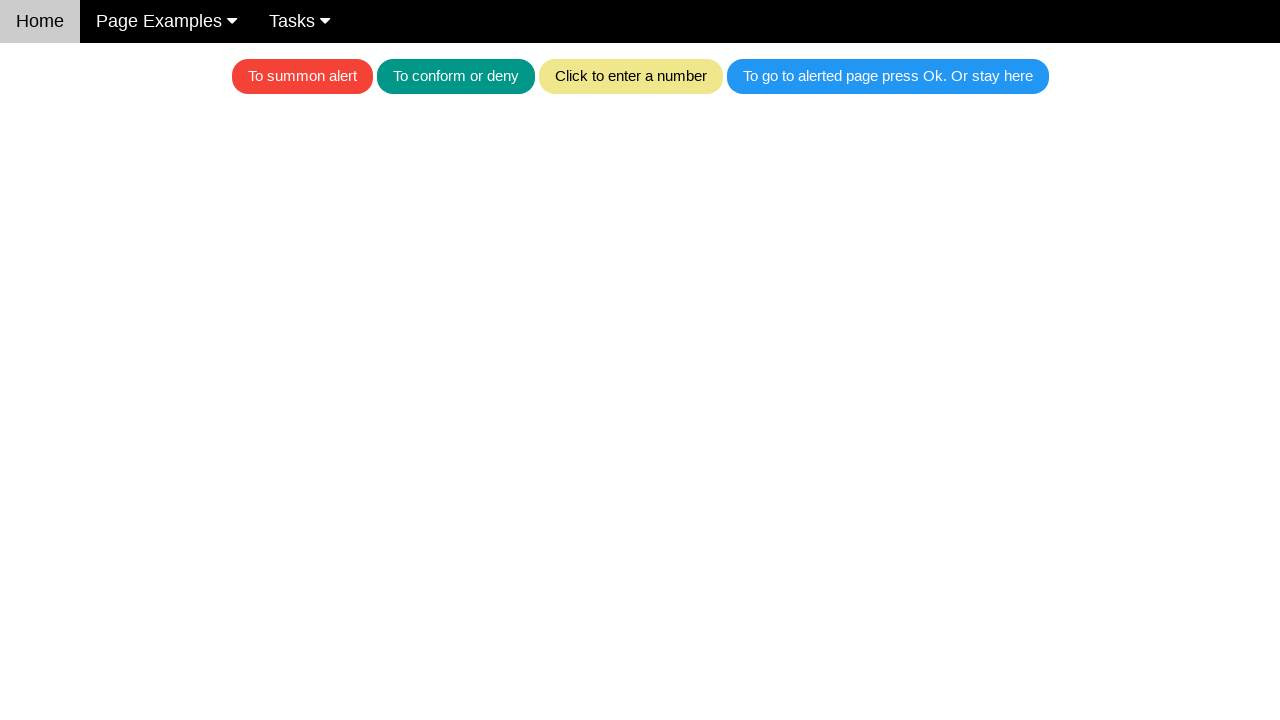

Clicked khaki button to trigger prompt dialog at (630, 76) on .w3-khaki
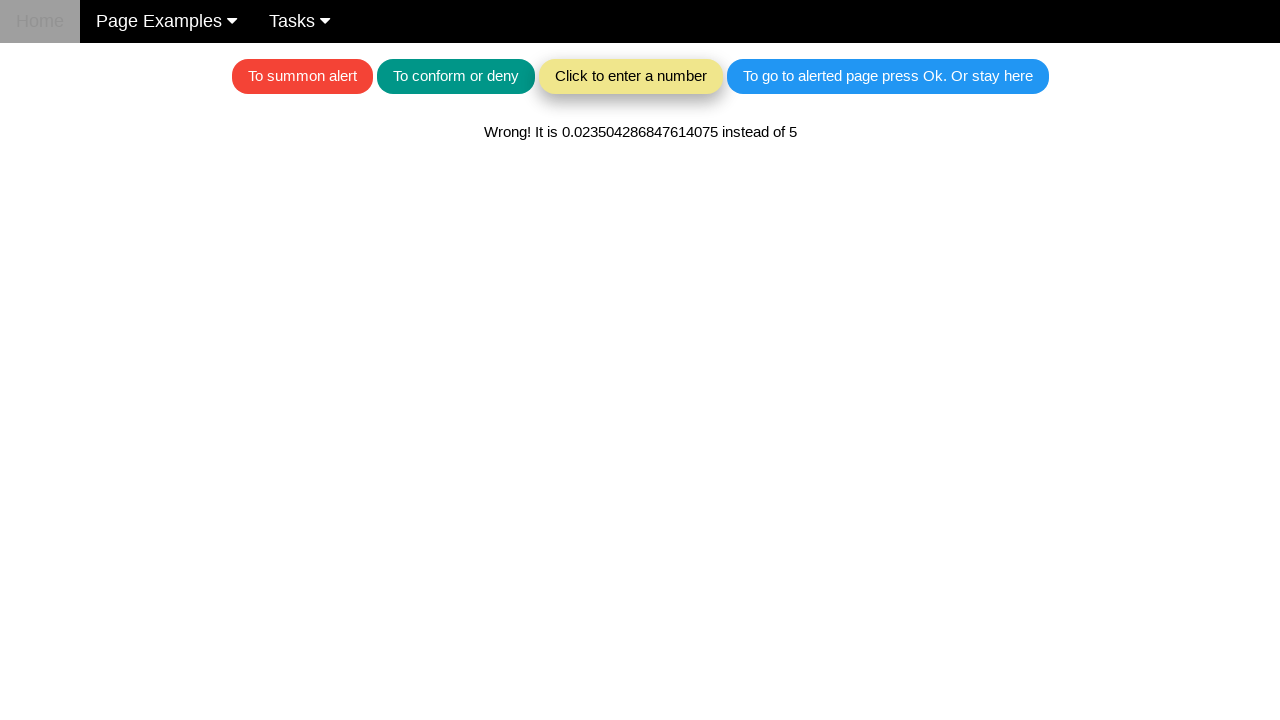

Waited for alert response text element to appear
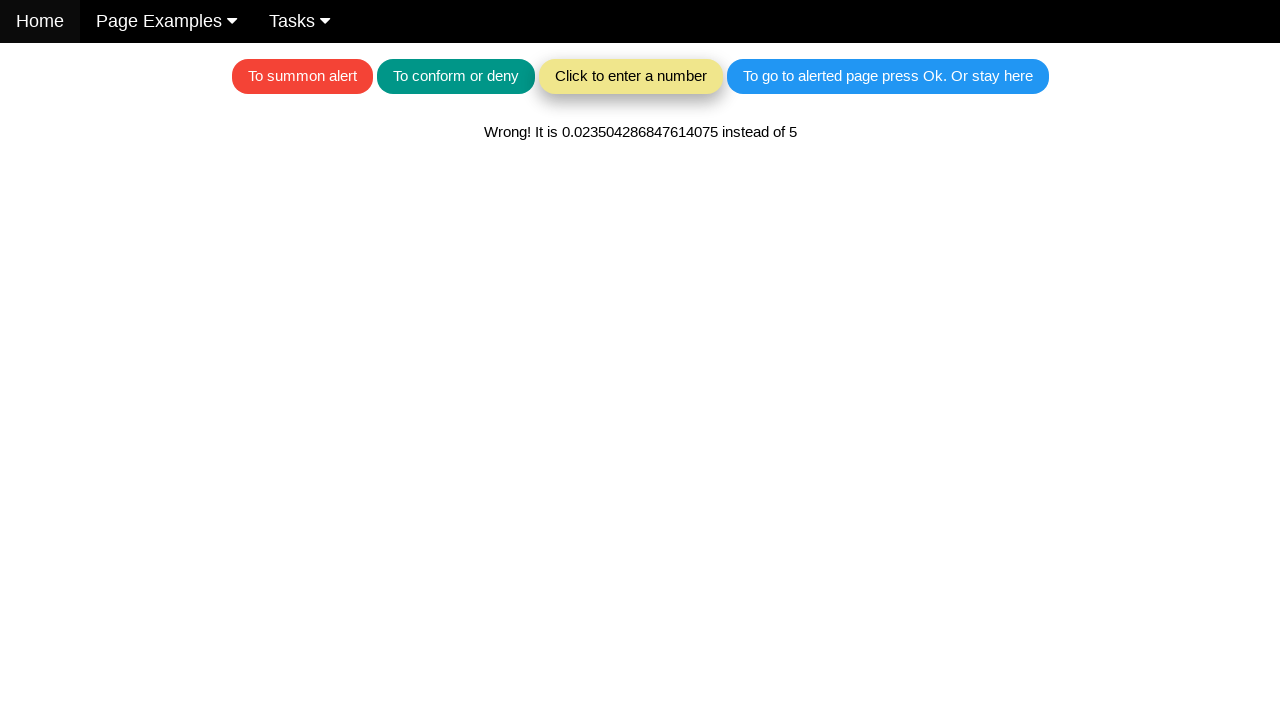

Verified alert response contains entered number '5'
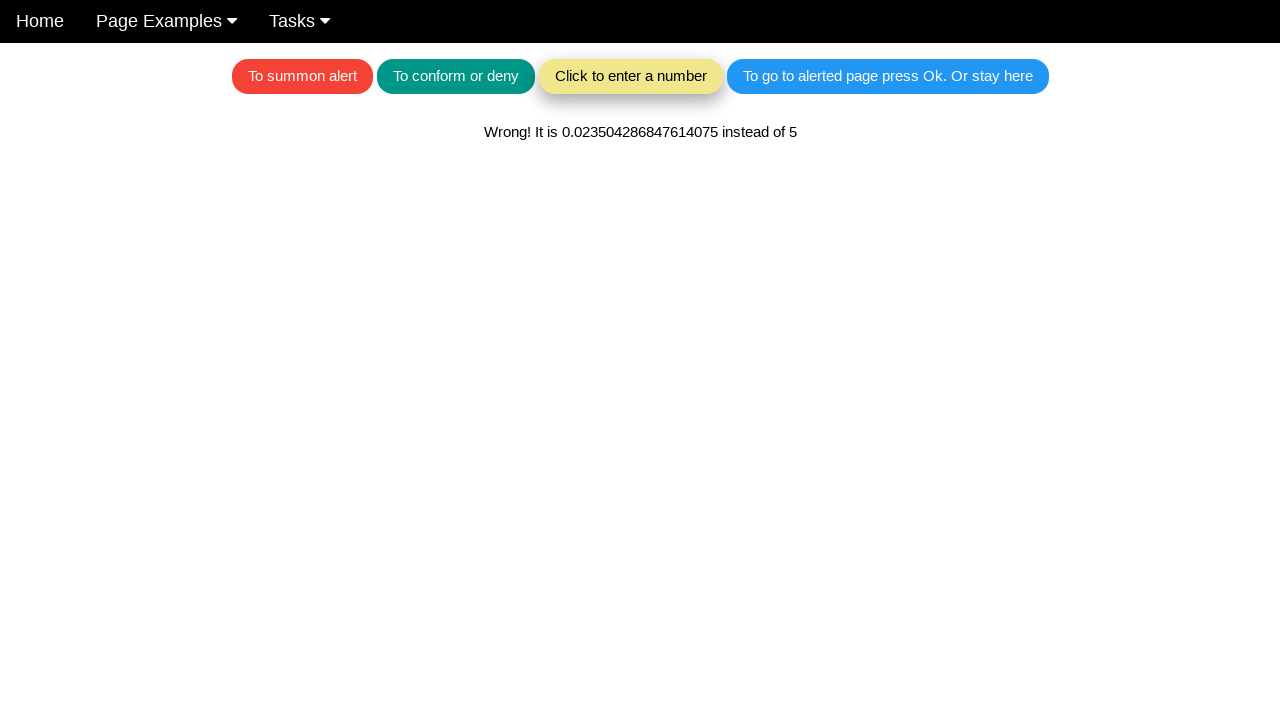

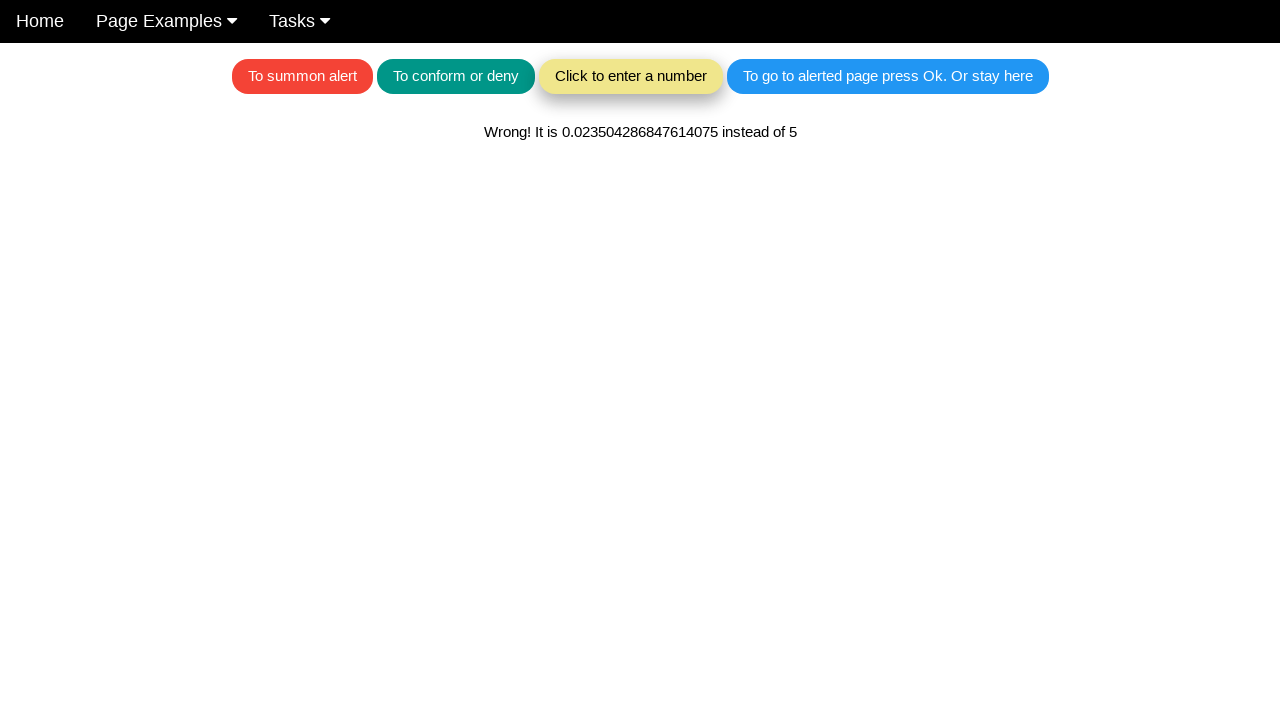